Tests dynamic control functionality by verifying a textbox is initially disabled, clicking Enable button, and confirming the textbox becomes enabled with a success message displayed

Starting URL: https://the-internet.herokuapp.com/dynamic_controls

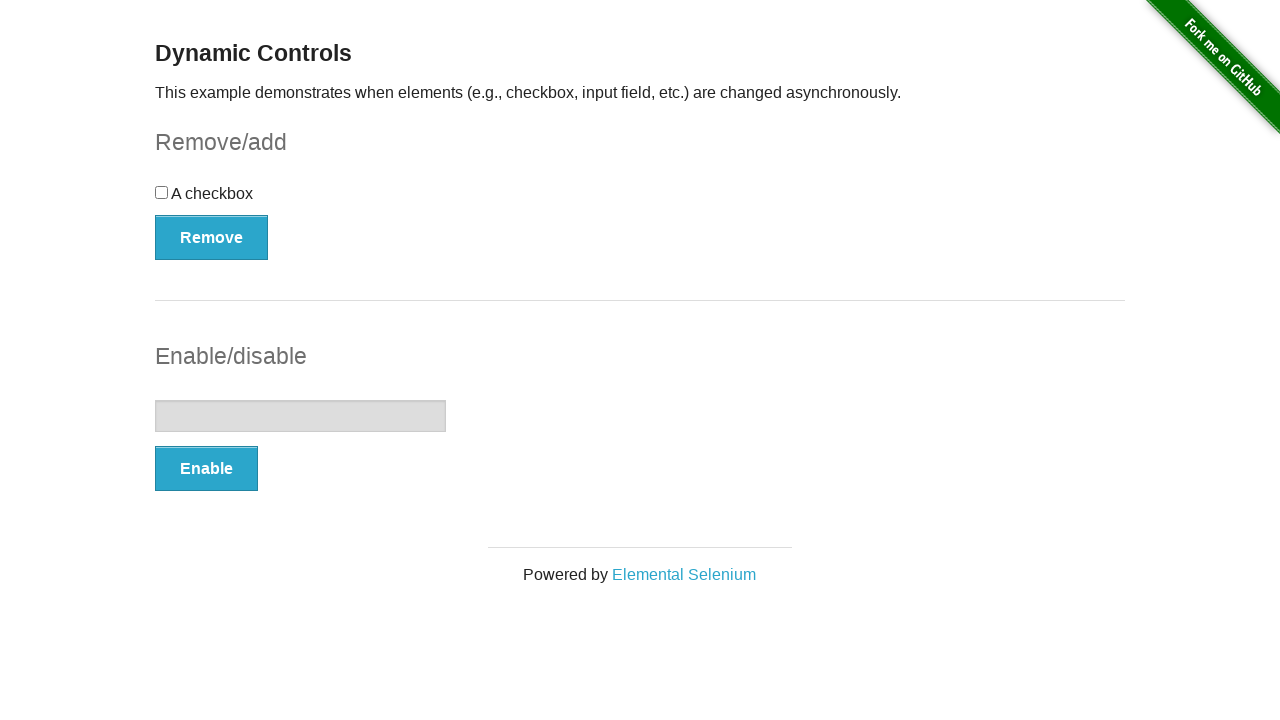

Navigated to dynamic controls page
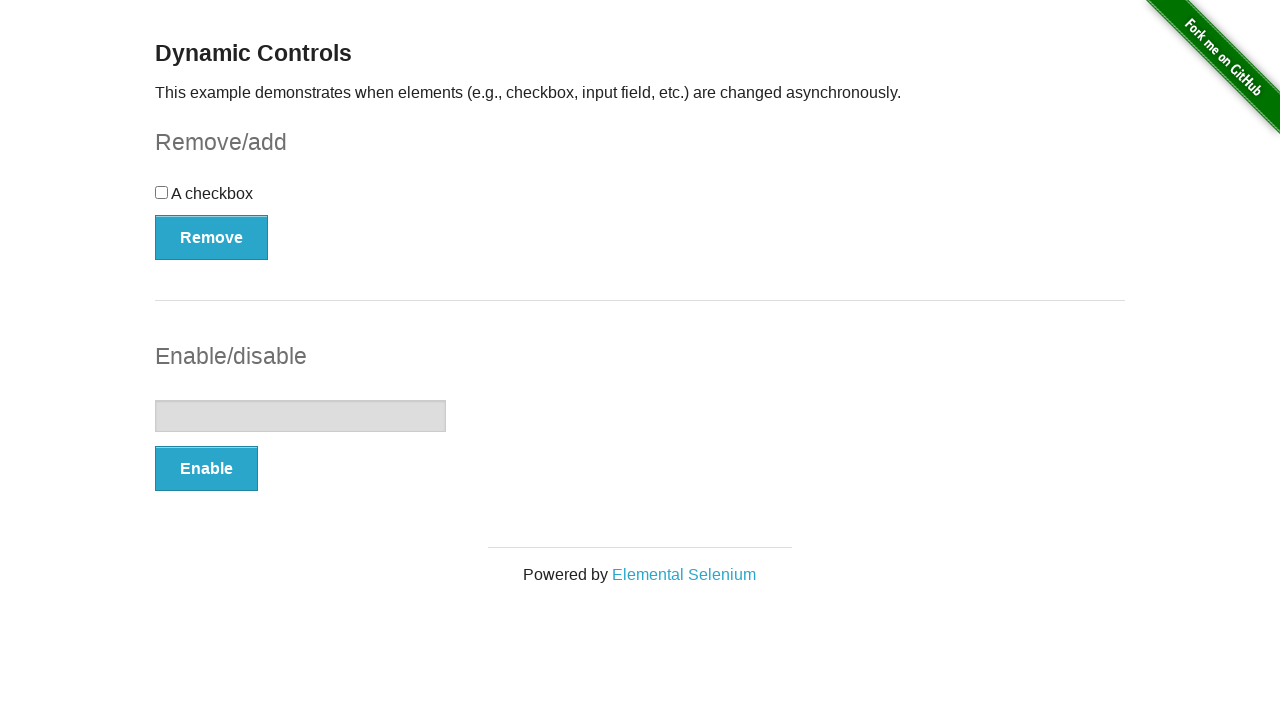

Located the textbox element
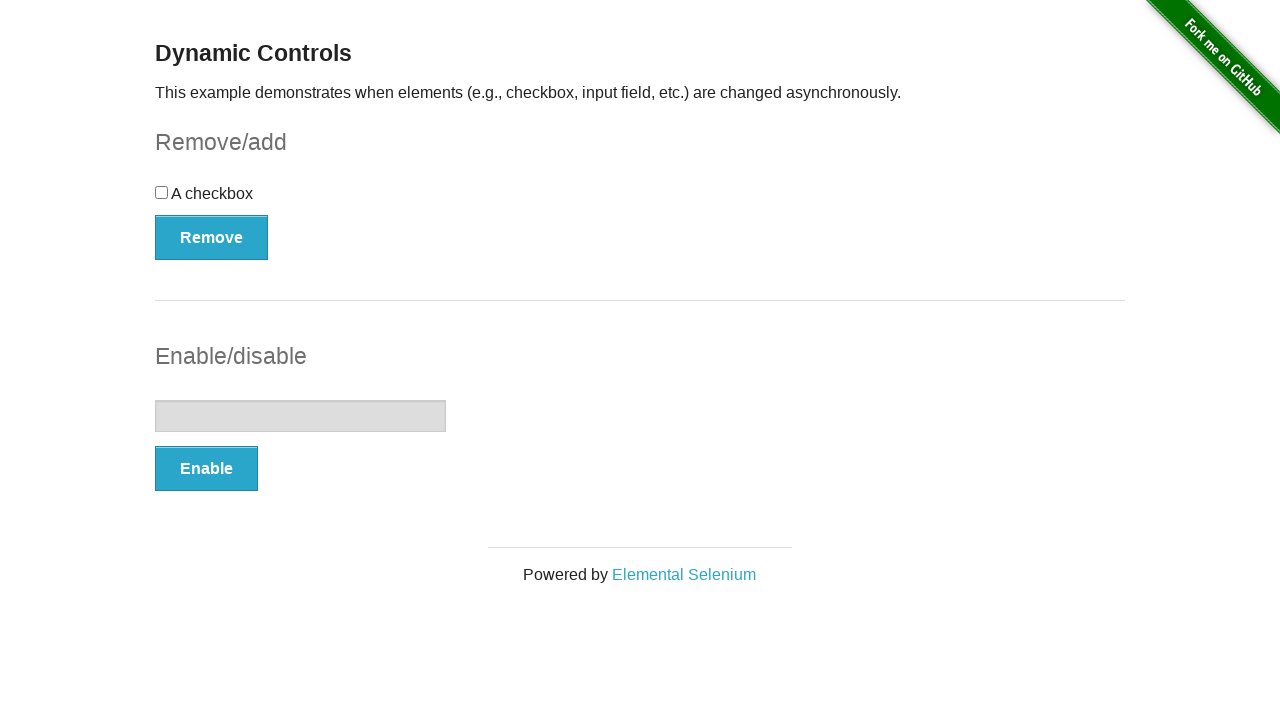

Verified textbox is initially disabled
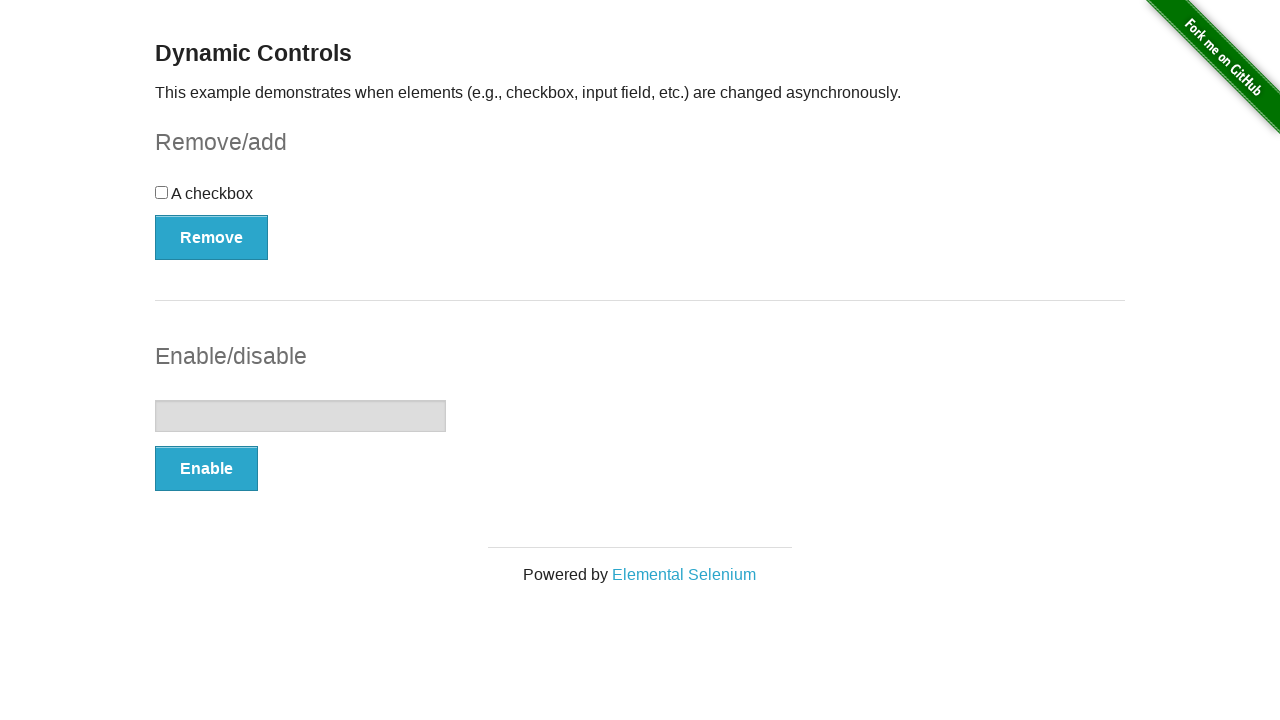

Clicked Enable button at (206, 469) on text='Enable'
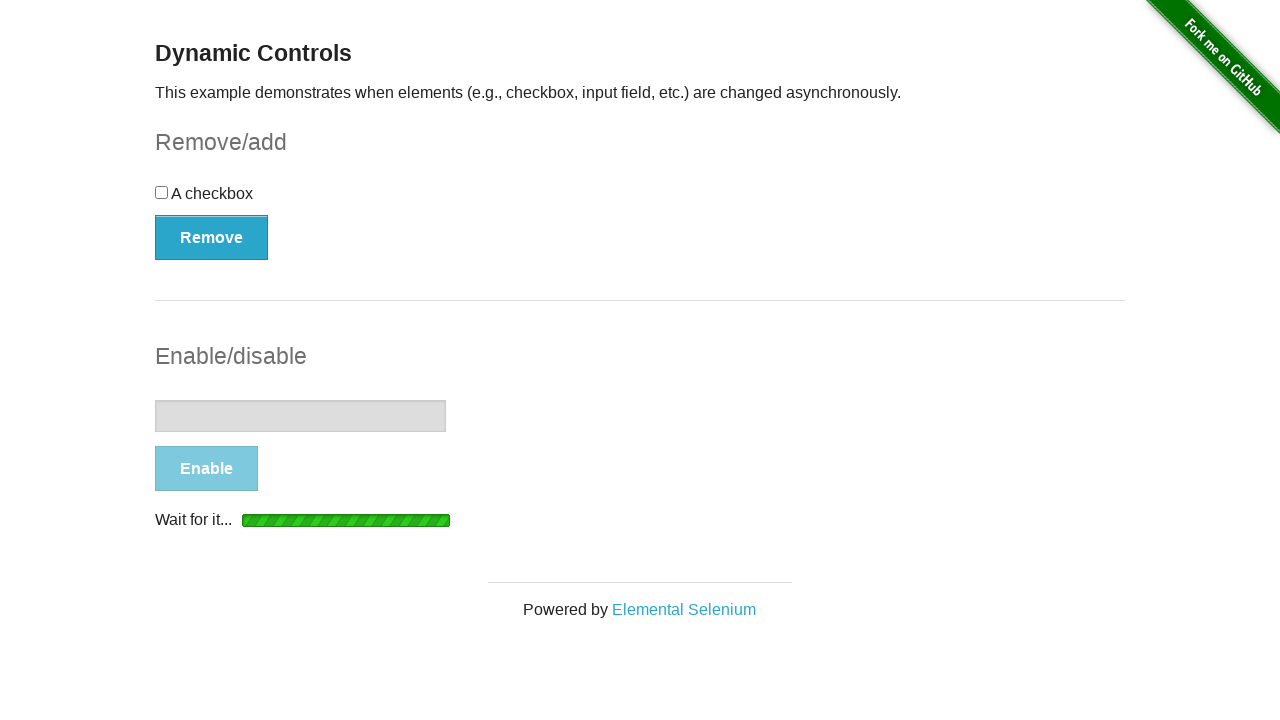

Success message appeared and became visible
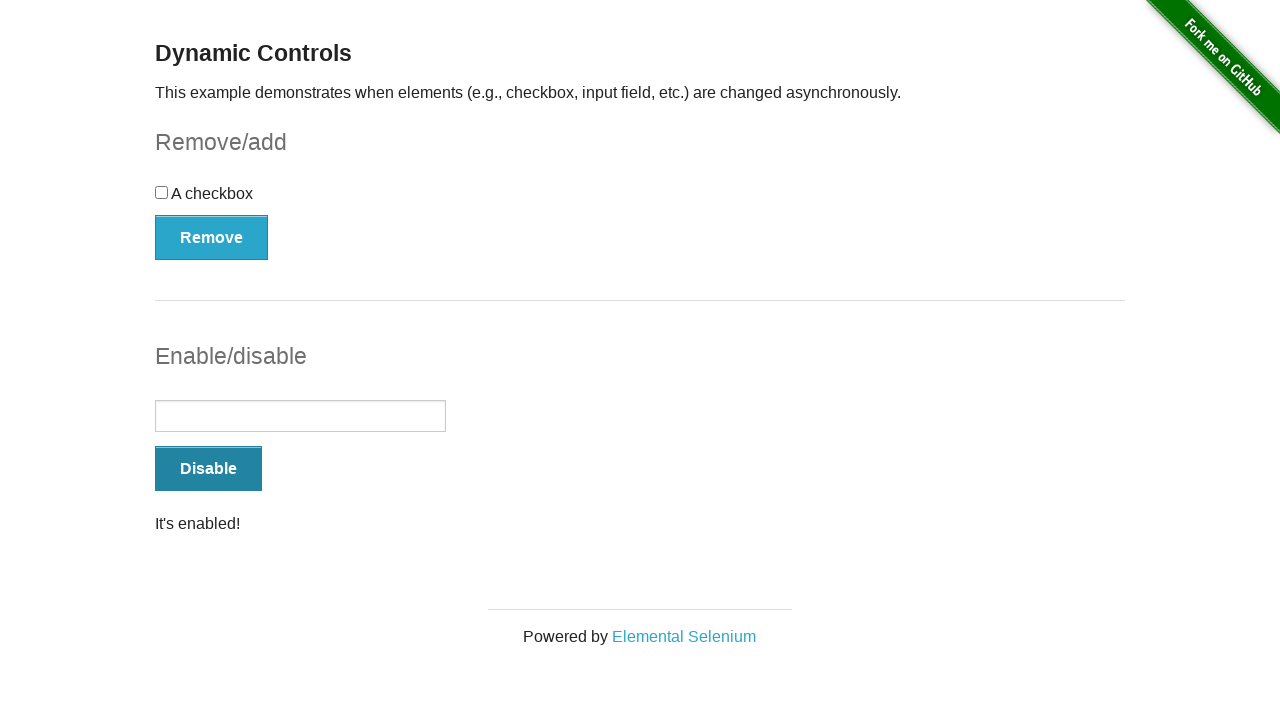

Confirmed success message is visible
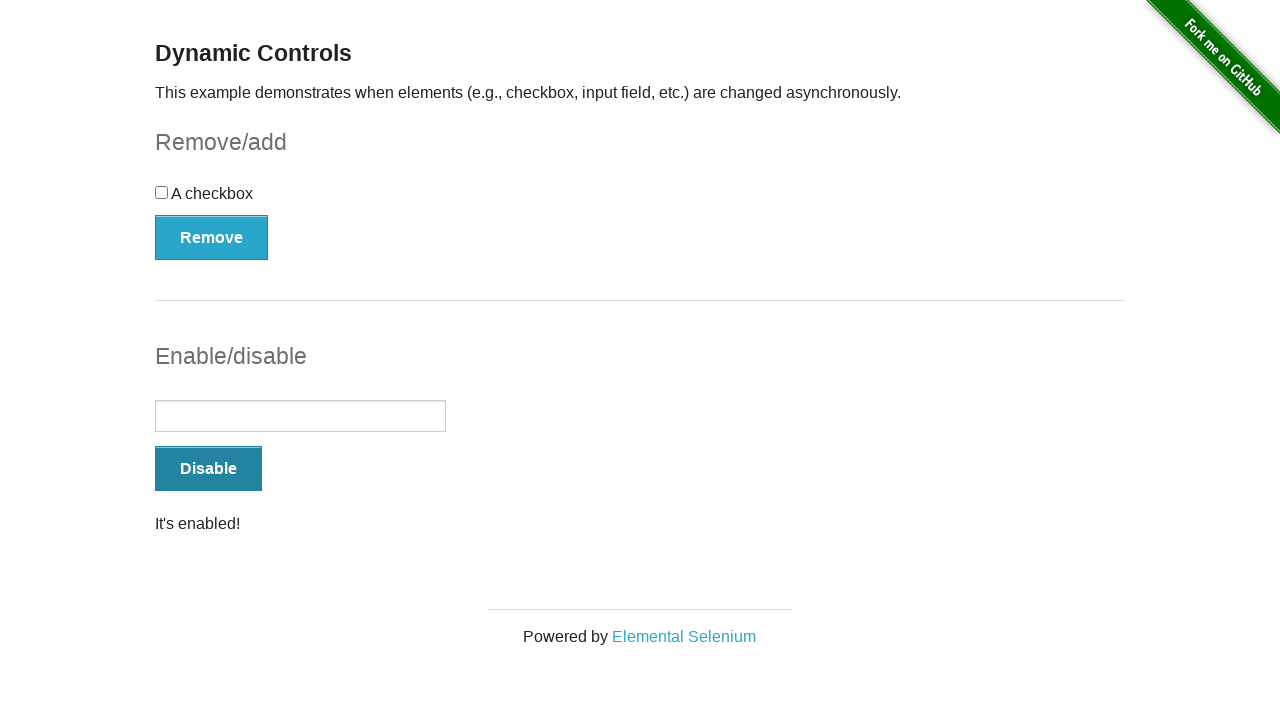

Verified textbox is now enabled after clicking Enable button
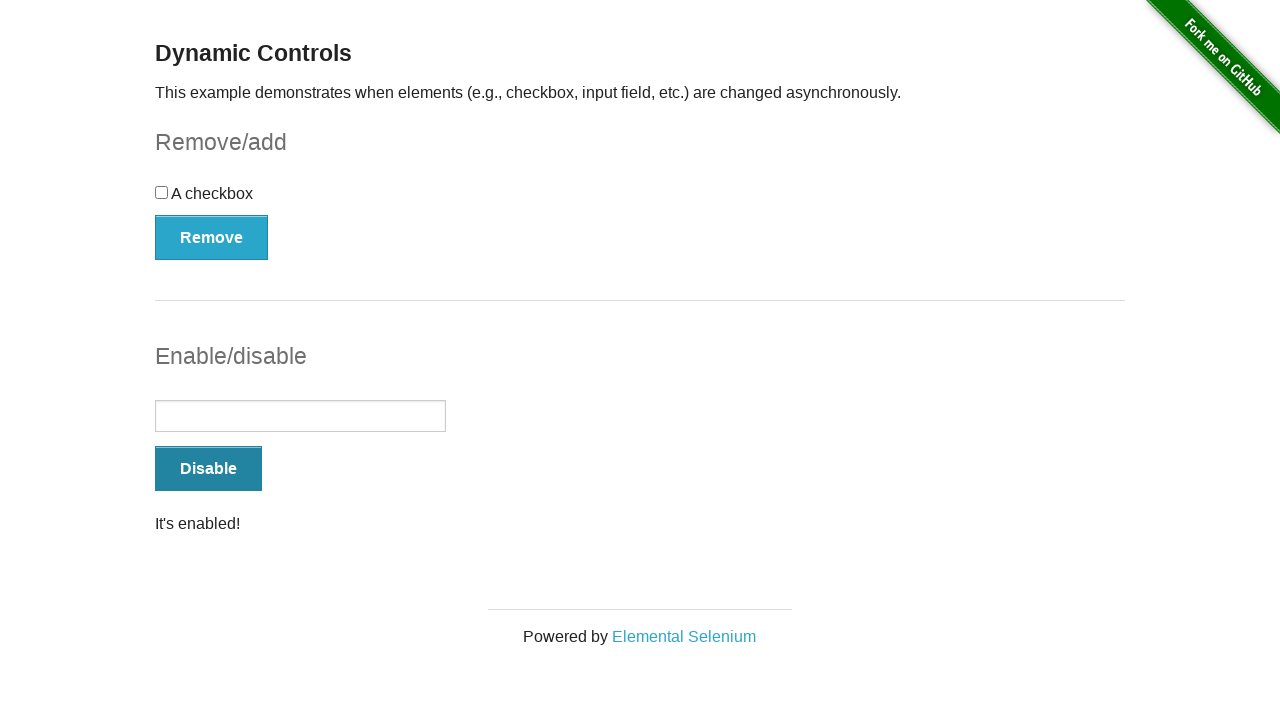

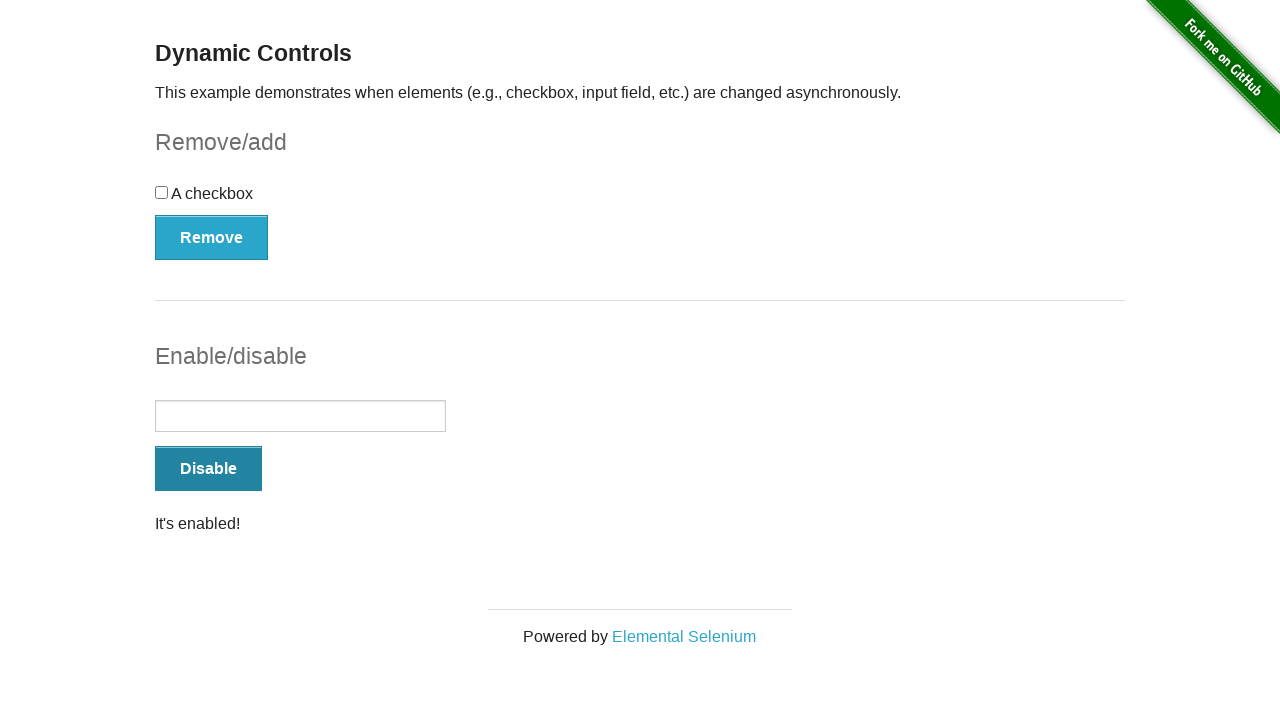